Tests a loading images page by waiting for images to load and verifying that specific image elements are present on the page

Starting URL: https://bonigarcia.dev/selenium-webdriver-java/loading-images.html

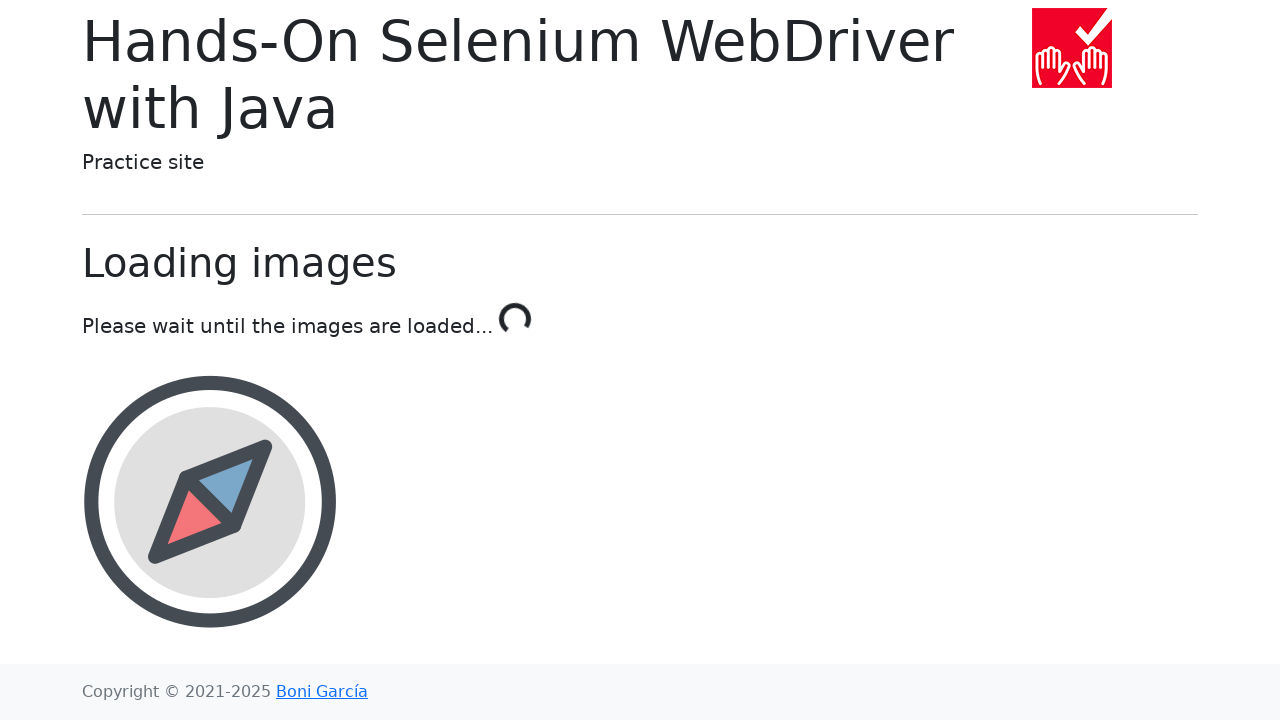

Waited for landscape image to load in image container
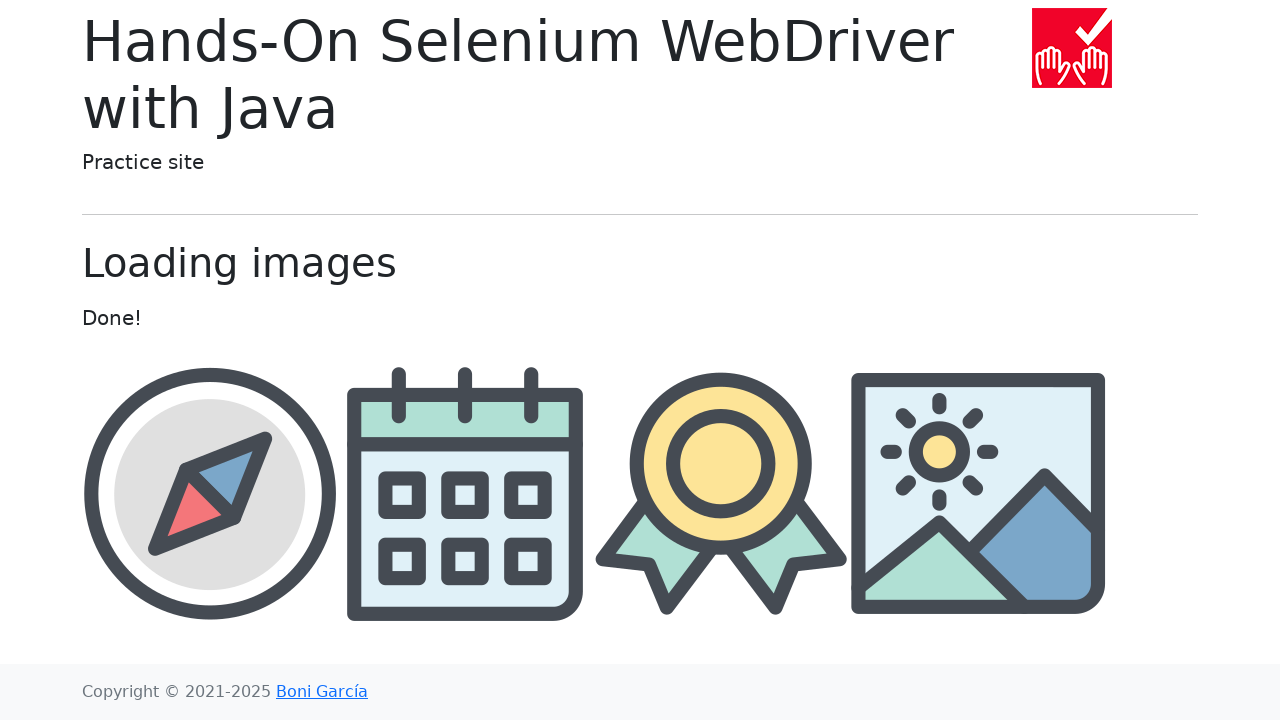

Waited for award image to load
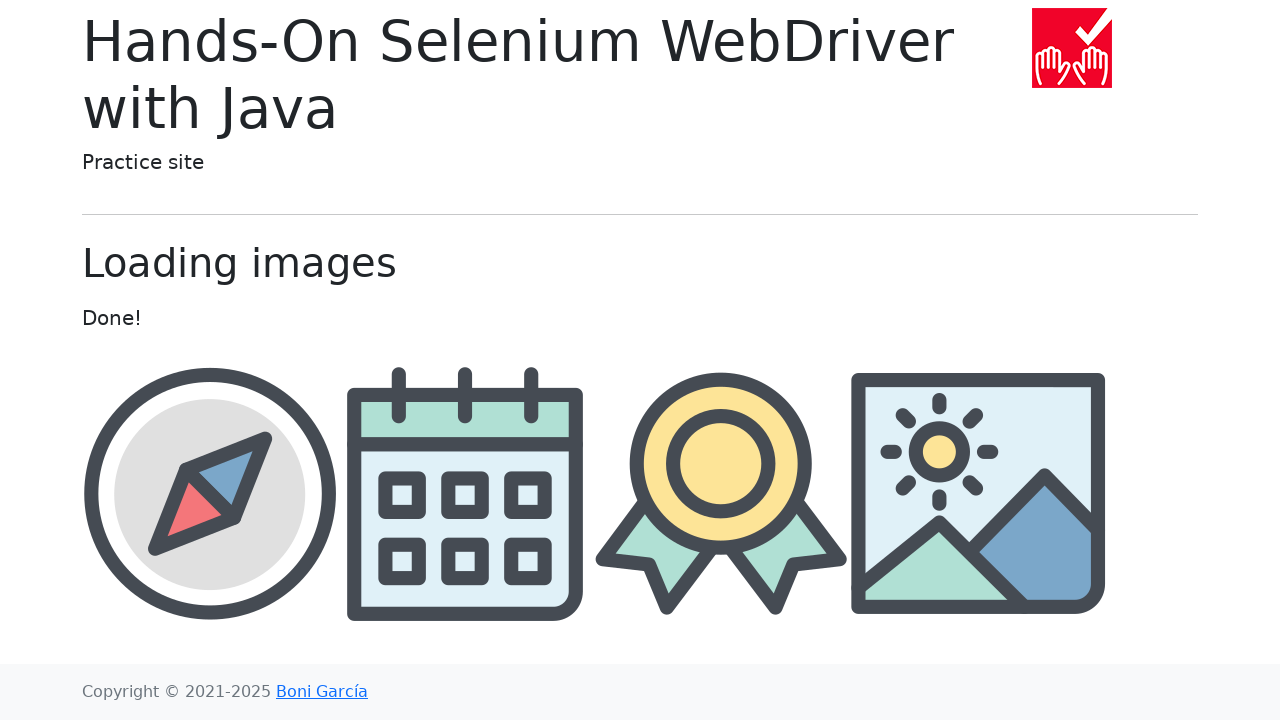

Retrieved all landscape image elements
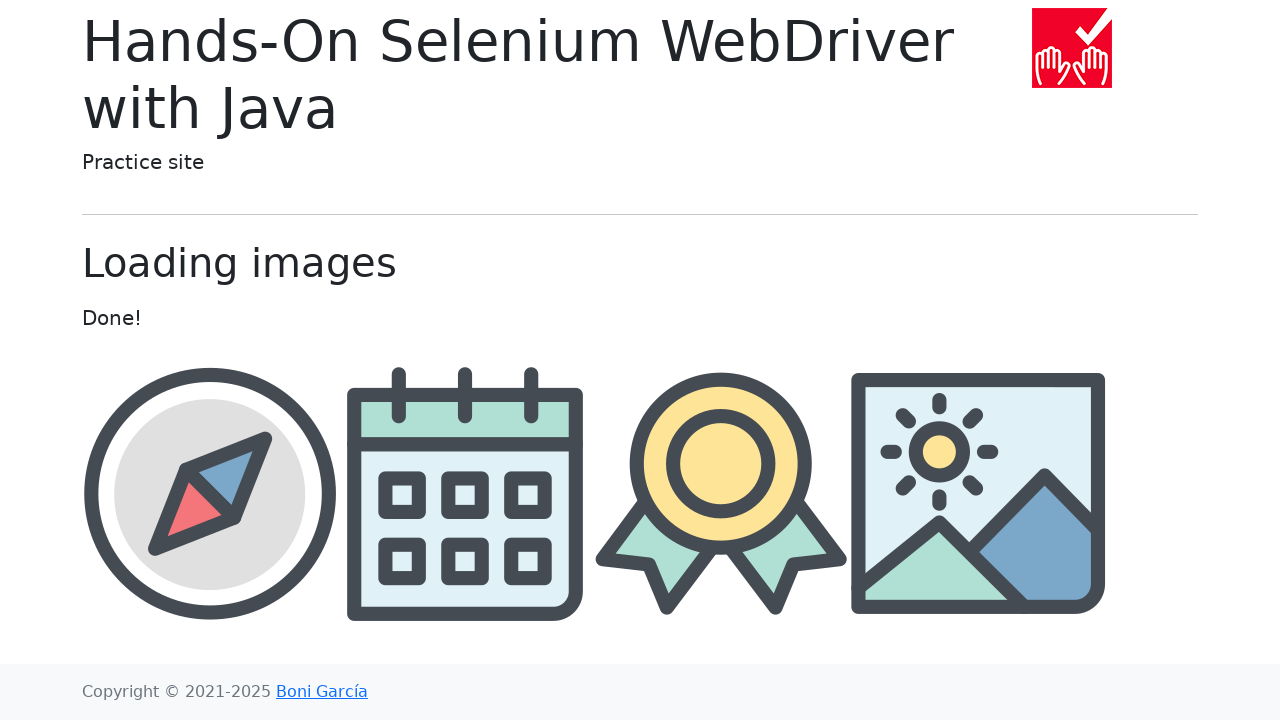

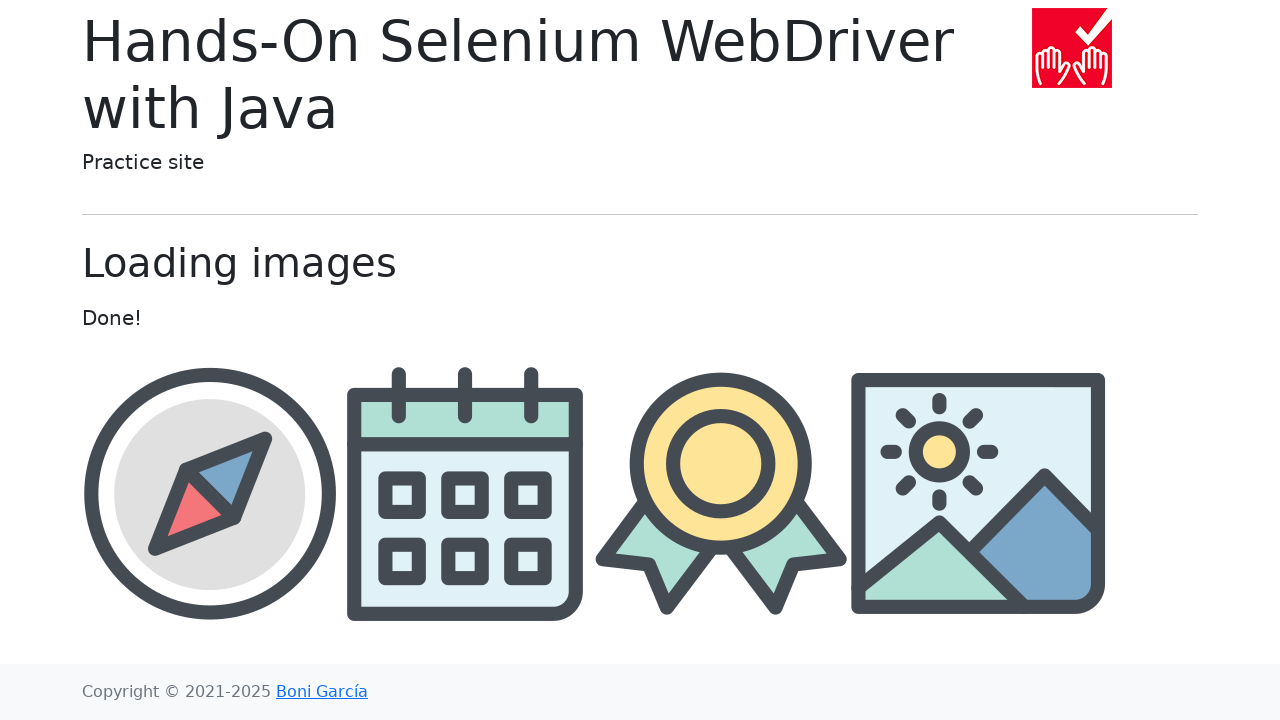